Navigates to the Boston University PEAC Lab website, clicks on the publications link, and then clicks on a specific PDF document link to access a research paper.

Starting URL: https://www.bu.edu/peaclab/

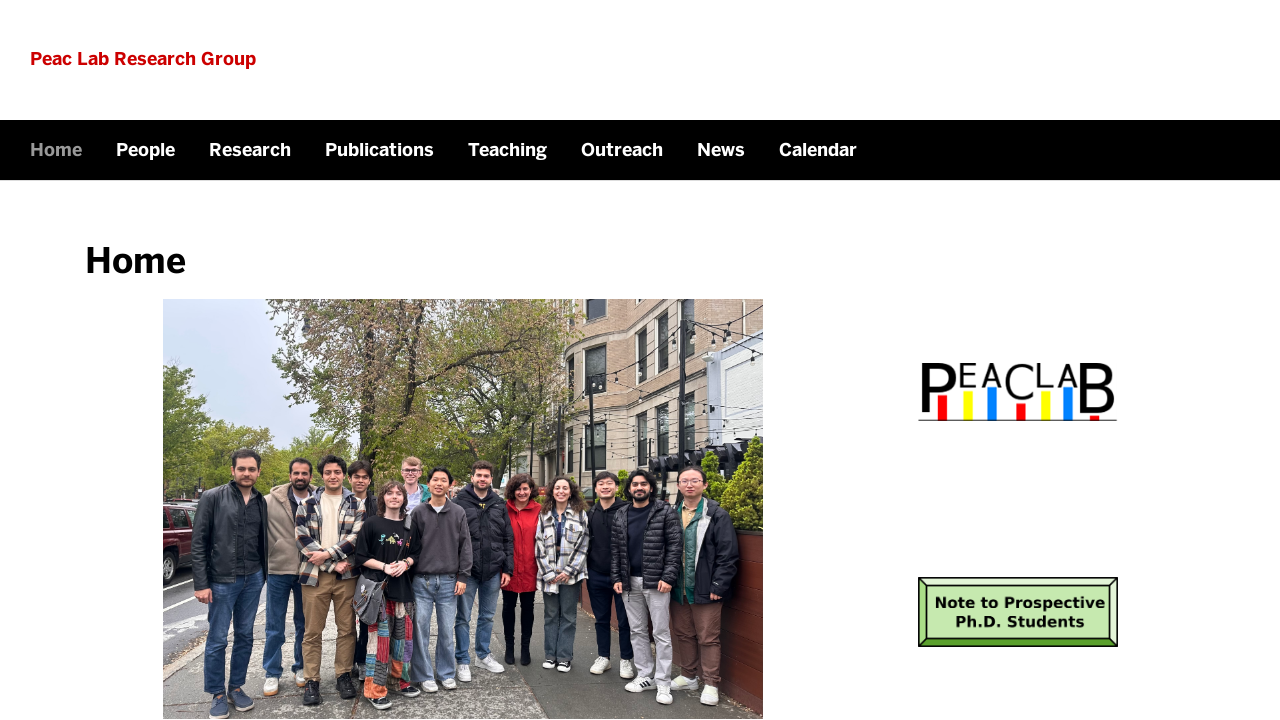

Clicked on the Publications link at (380, 150) on a[href="https://www.bu.edu/peaclab/publications/"]
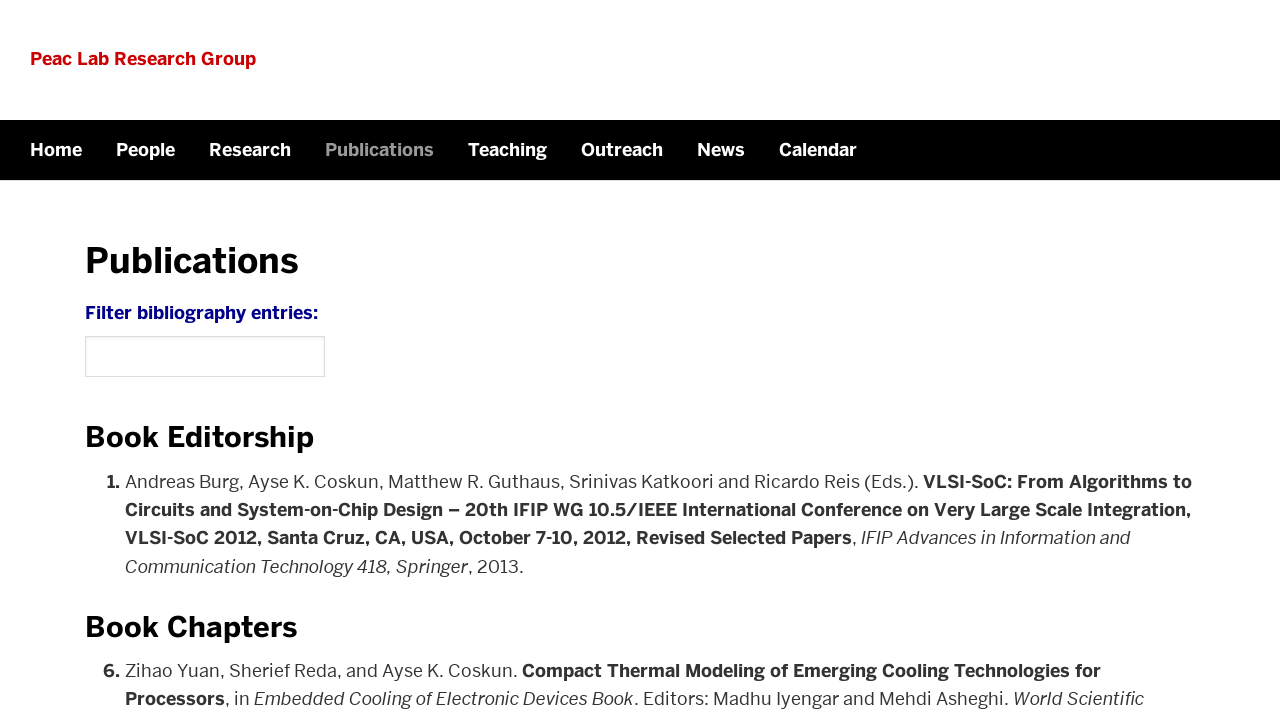

Publications page loaded (domcontentloaded)
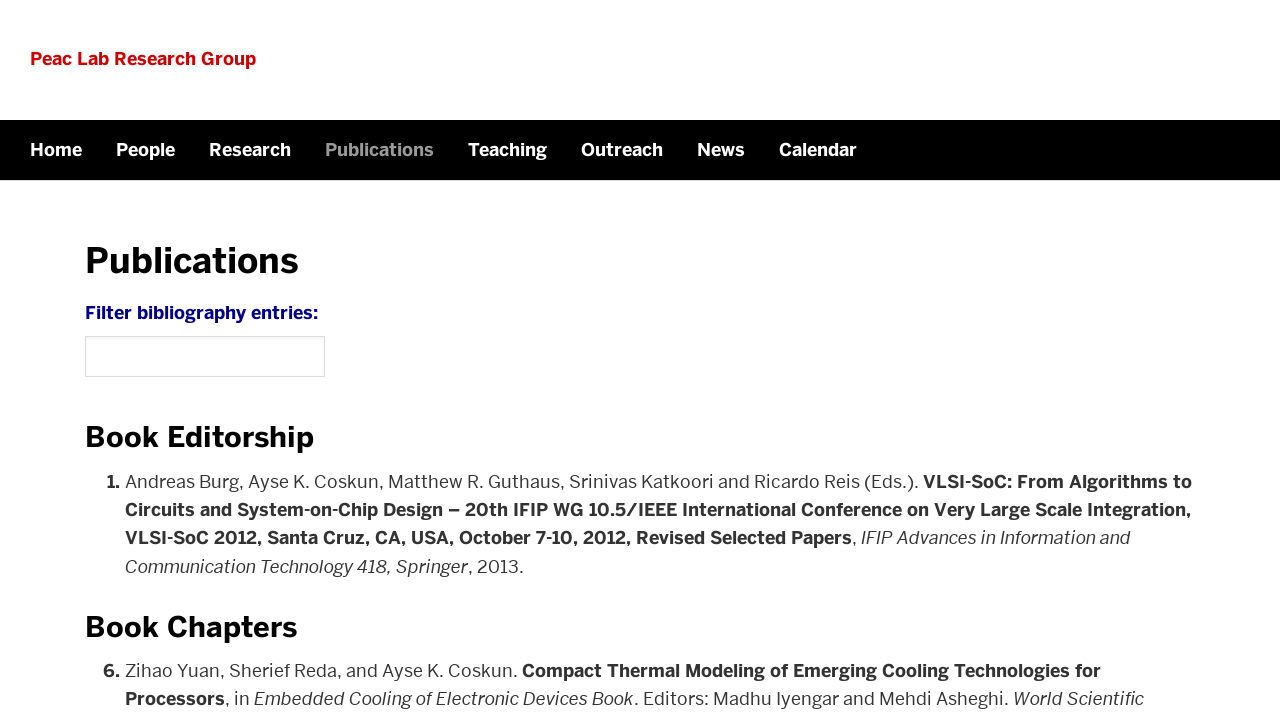

Clicked on the DATE2020_zihao.pdf research paper link at (828, 361) on a[href="/peaclab/files/2019/12/DATE2020_zihao.pdf"]
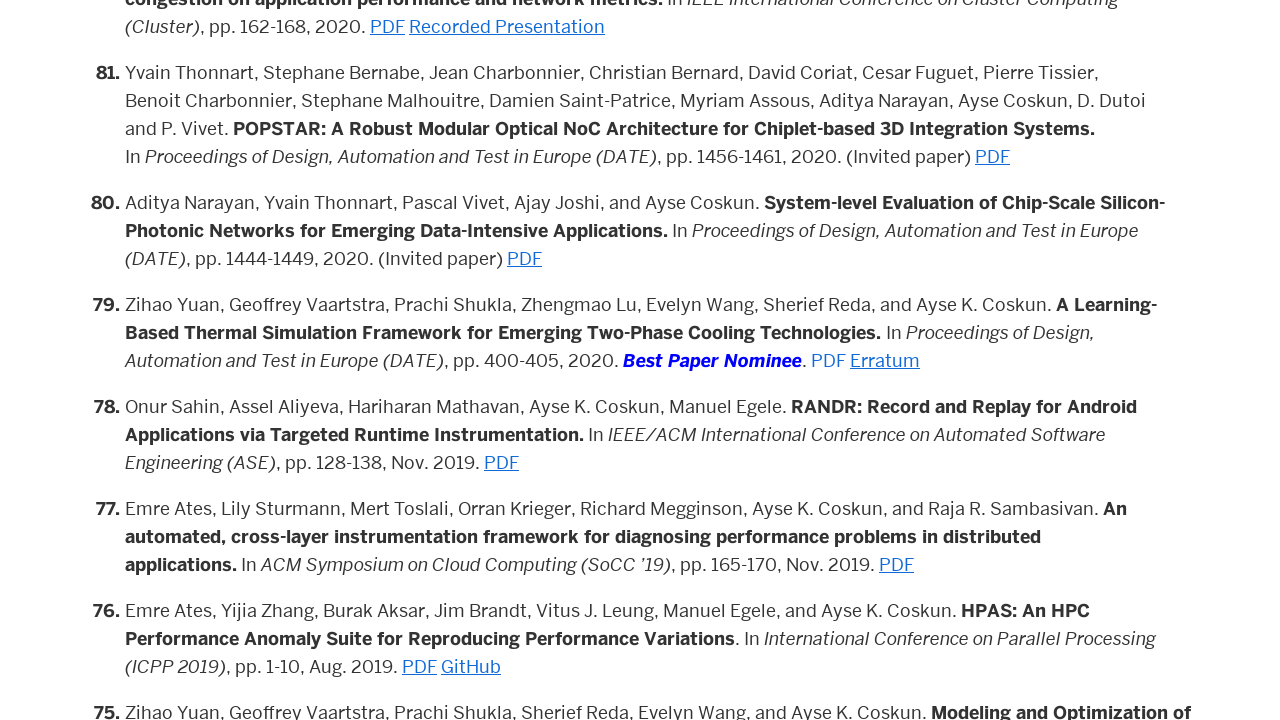

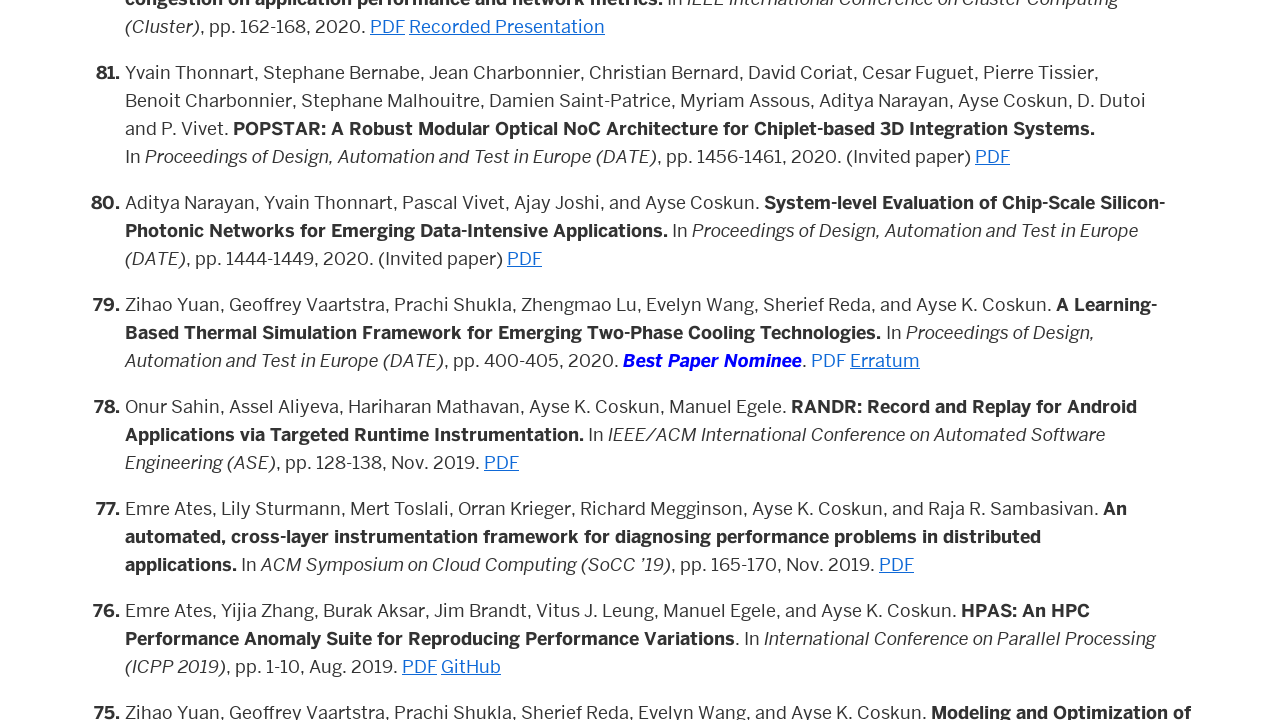